Tests input field functionality on a training ground page by typing text into an input field and verifying the entered value matches the expected text.

Starting URL: https://techstepacademy.com/training-ground/

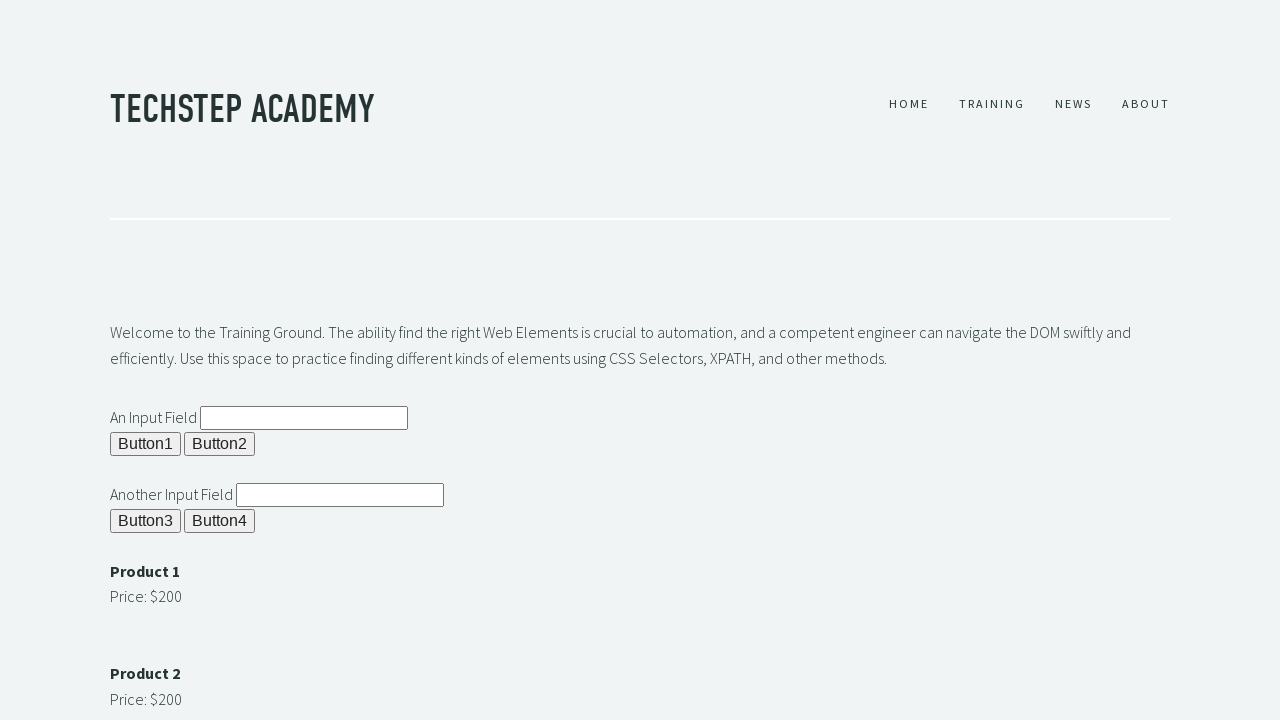

Cleared input field #ipt1 on #ipt1
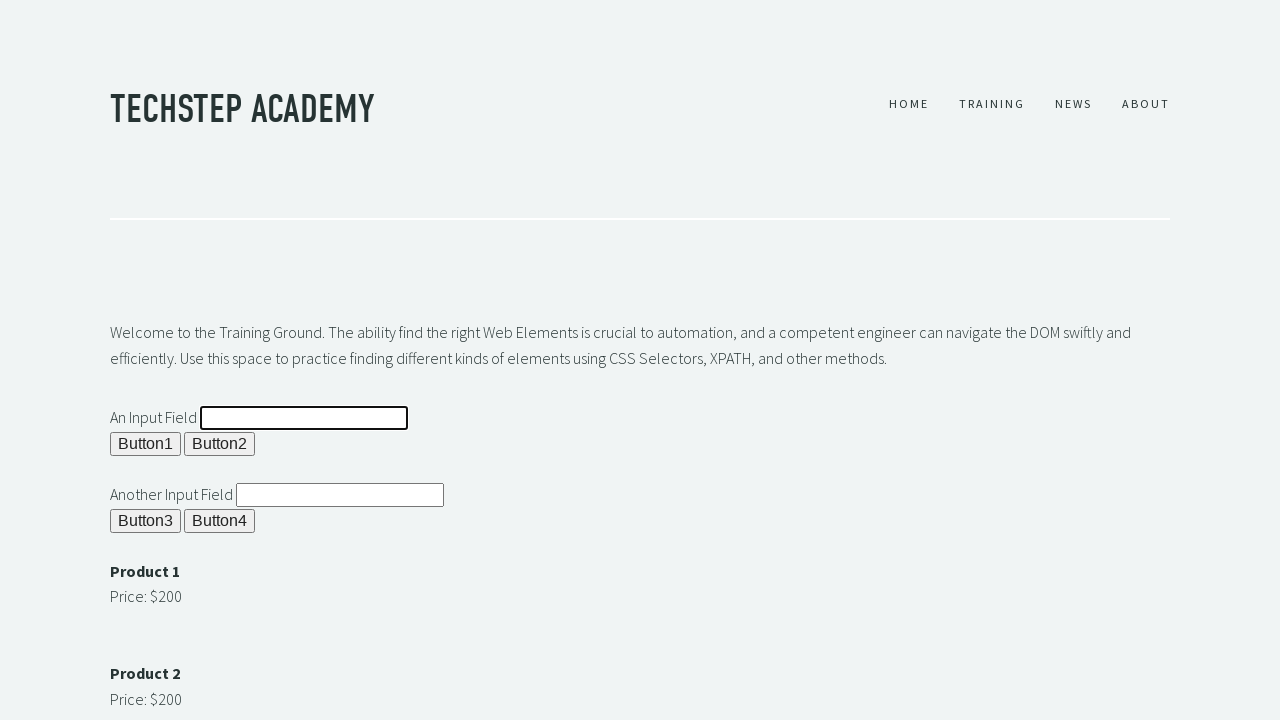

Filled input field #ipt1 with 'it worked' on #ipt1
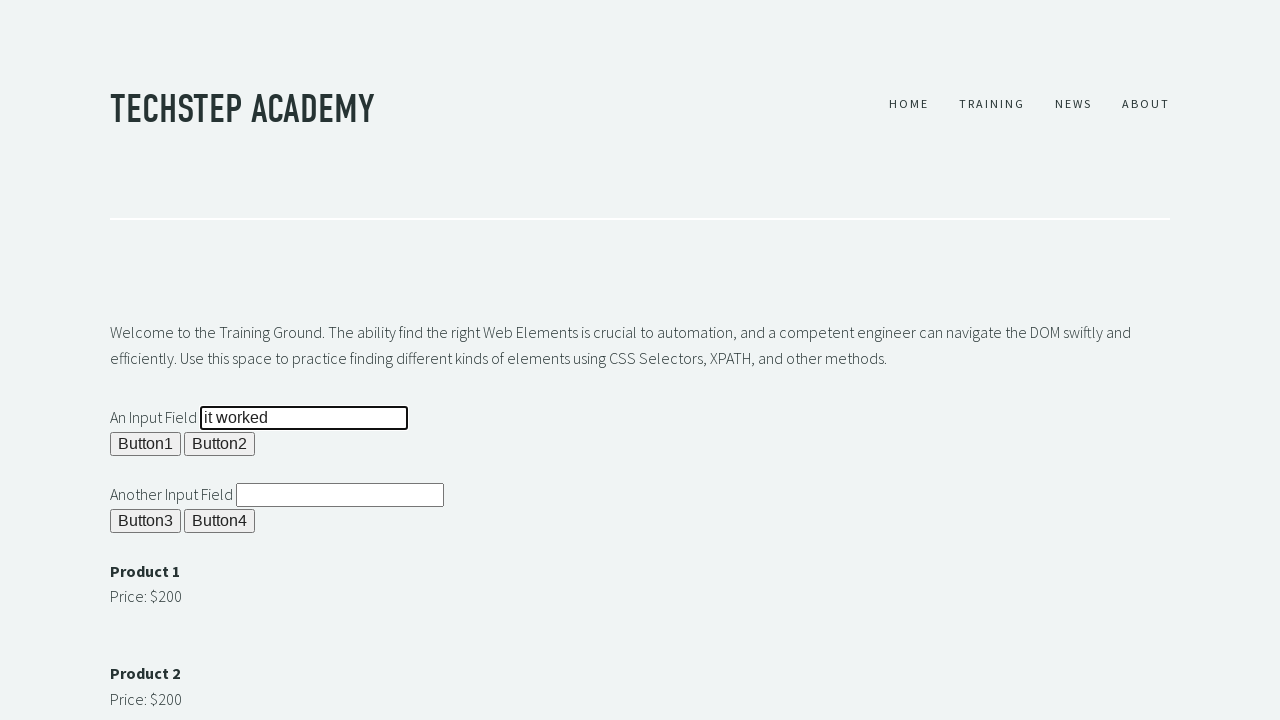

Retrieved input value from #ipt1: 'it worked'
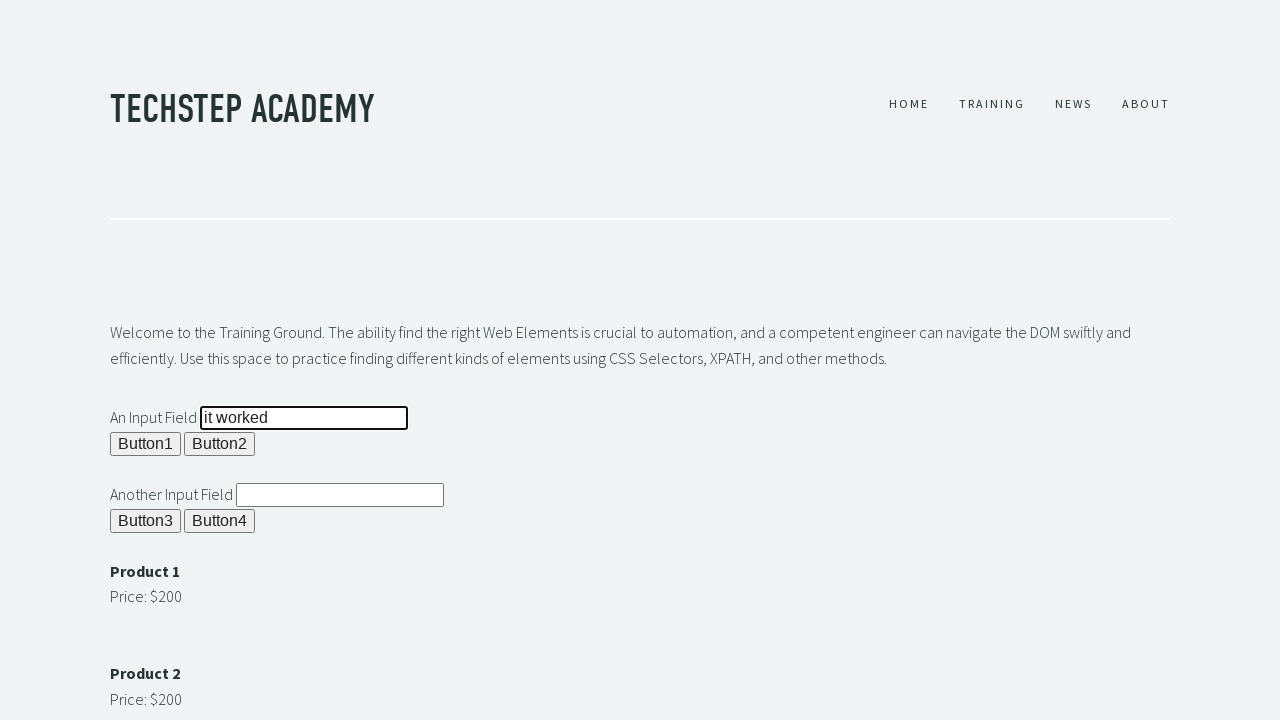

Assertion passed: Input value 'it worked' matches expected 'it worked'
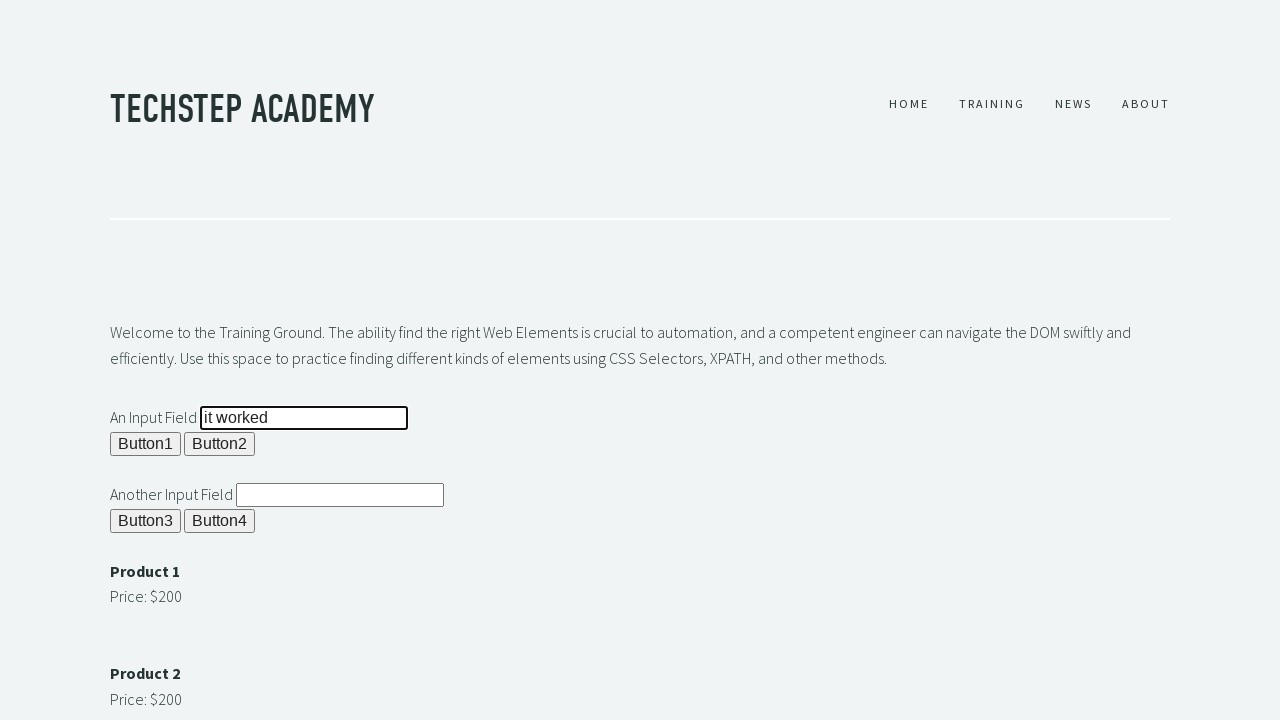

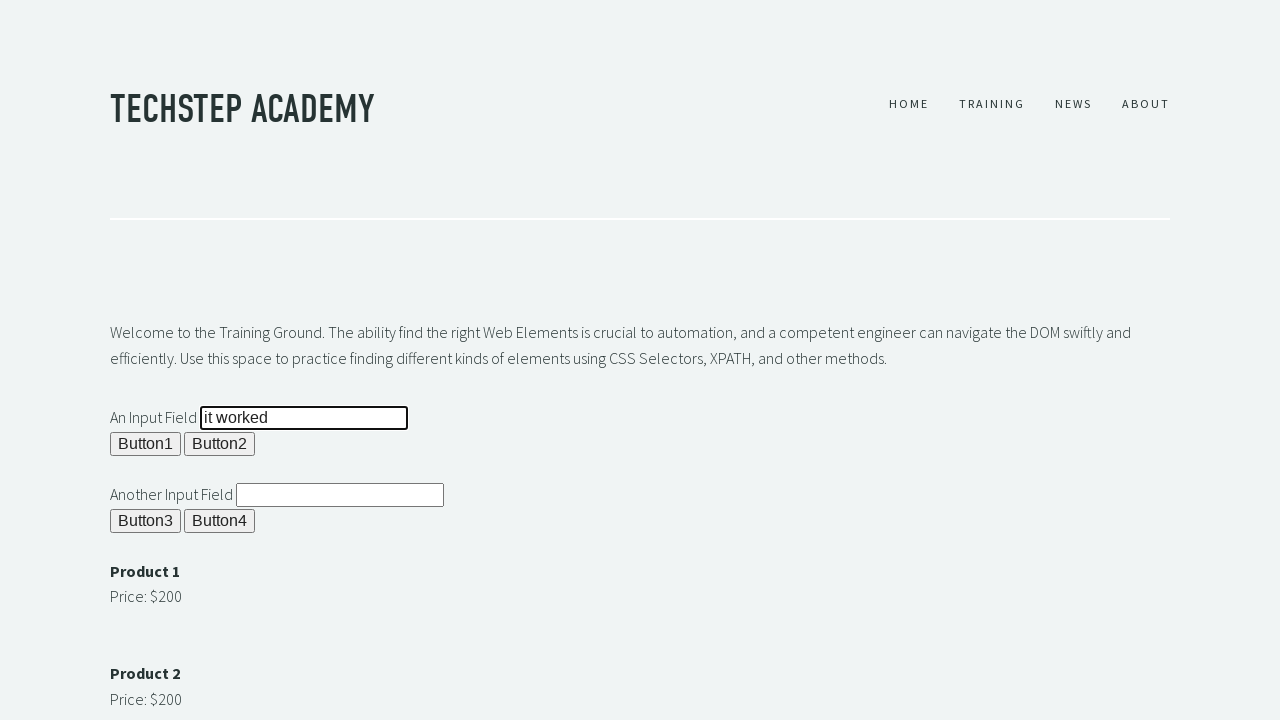